Tests checkbox interaction by locating a specific block on an HTML tutorial page and clicking all checkboxes within that block.

Starting URL: http://www.tizag.com/htmlT/htmlcheckboxes.php

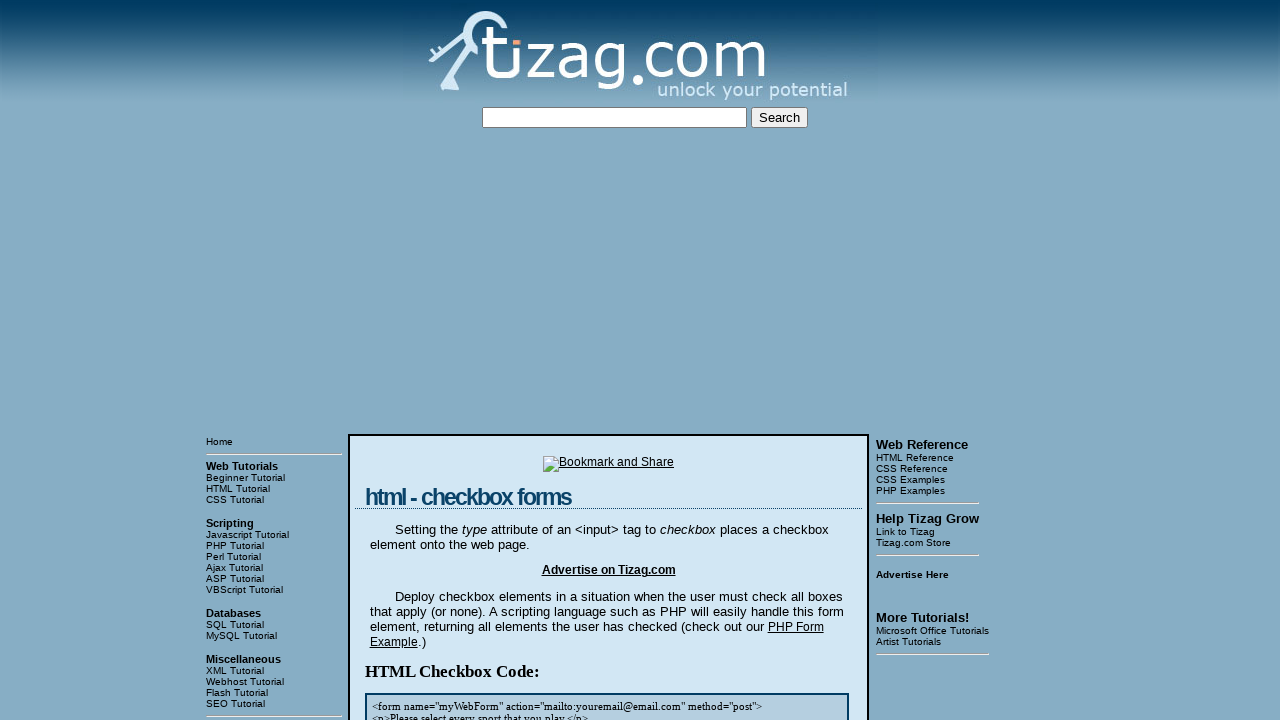

Located the specific checkbox block on the HTML tutorial page
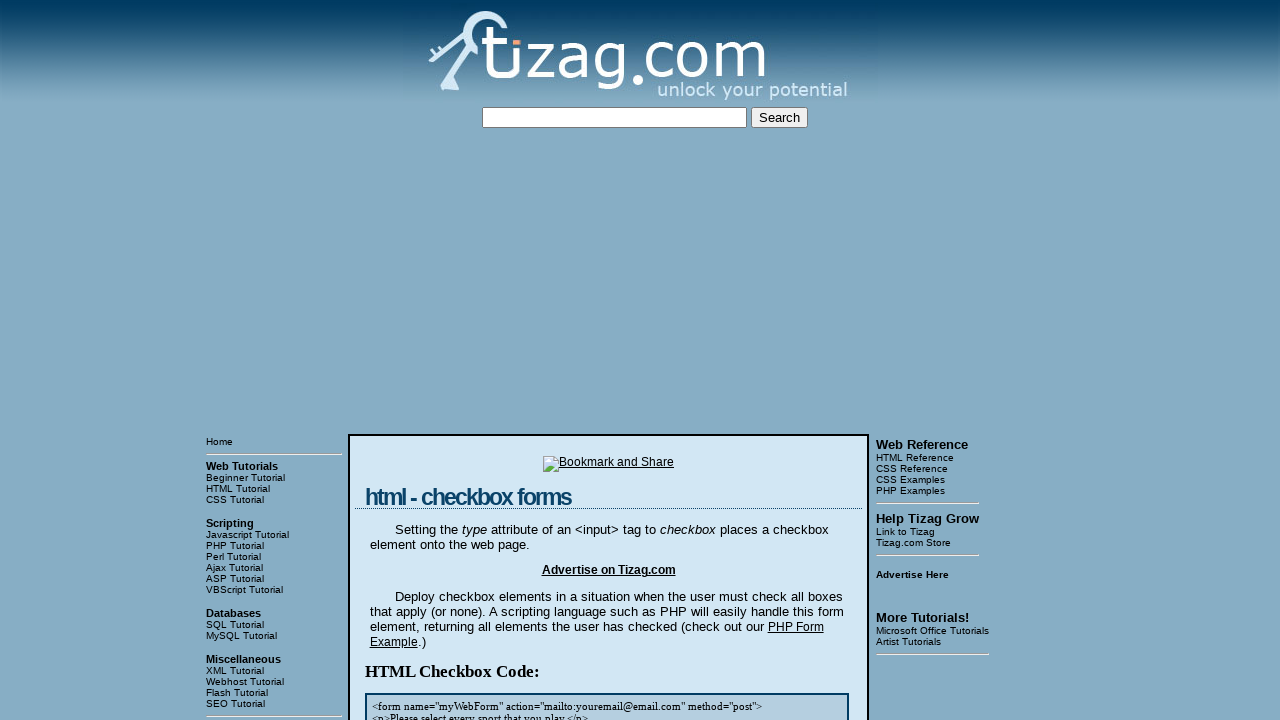

Retrieved all checkboxes from the located block
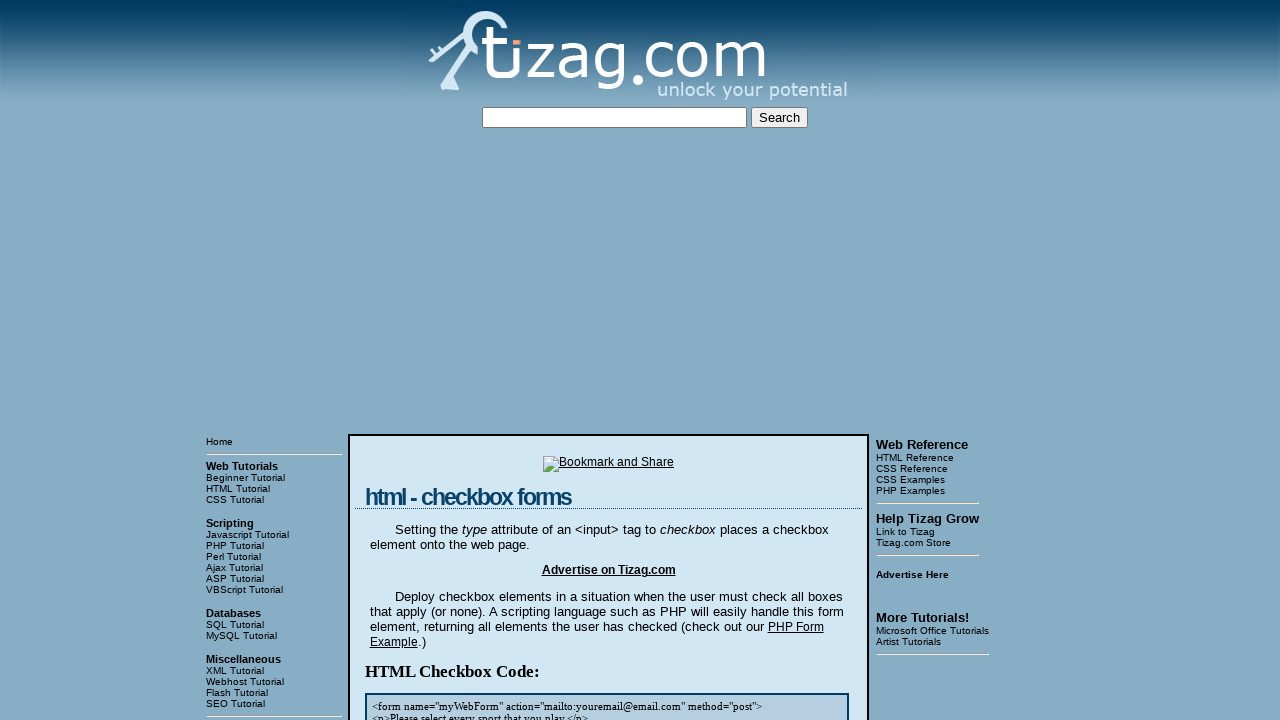

Found 4 checkboxes to interact with
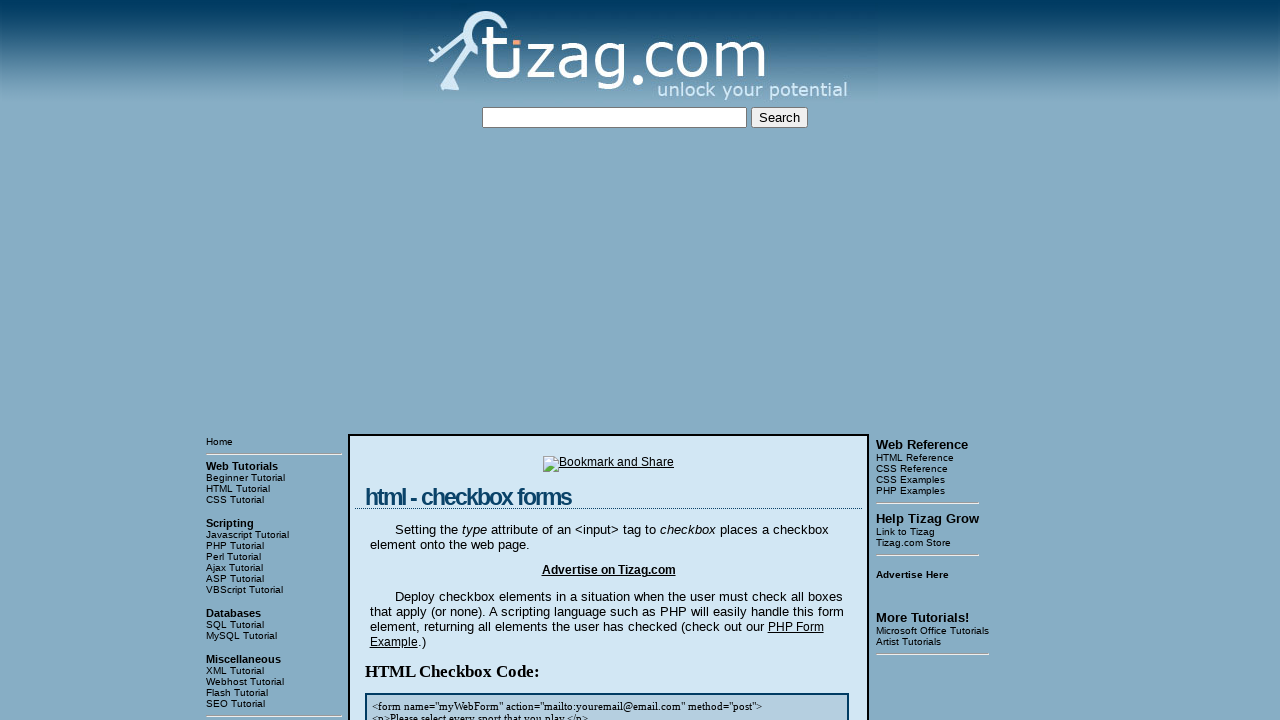

Clicked checkbox 1 of 4 at (422, 360) on xpath=//html/body/table[3]/tbody/tr[1]/td[2]/table/tbody/tr/td/div[4] >> [type='
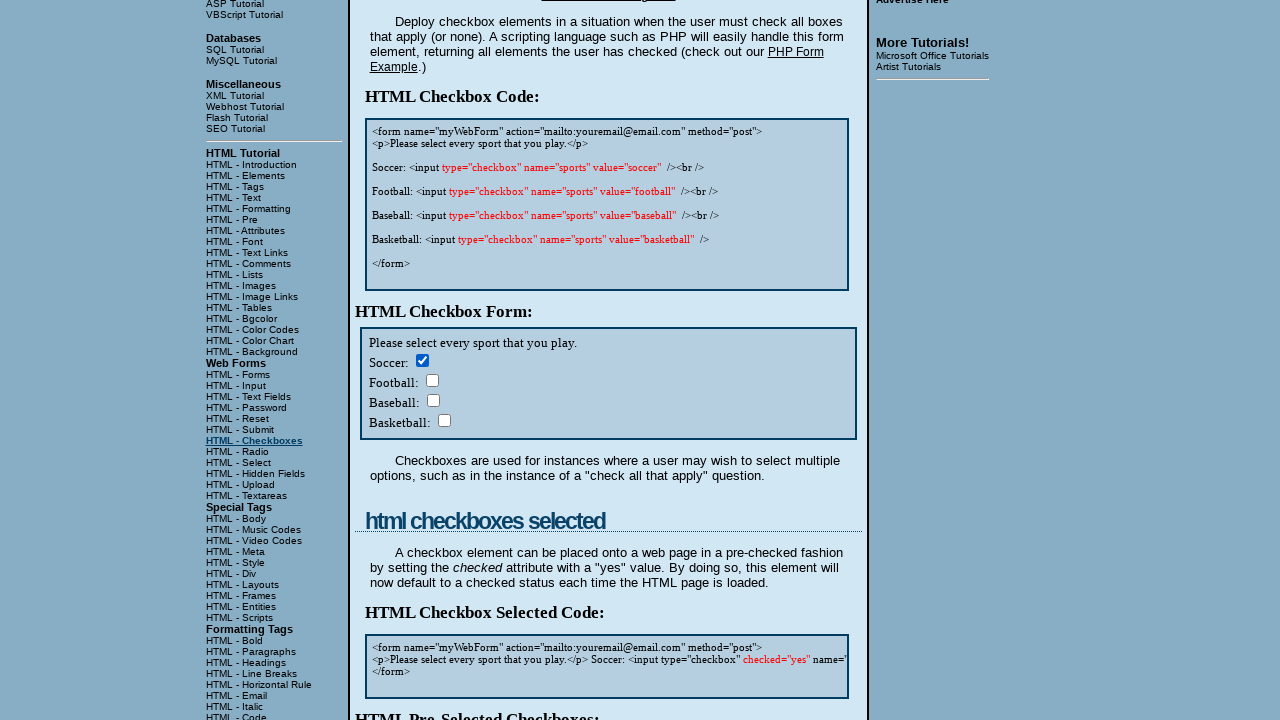

Clicked checkbox 2 of 4 at (432, 380) on xpath=//html/body/table[3]/tbody/tr[1]/td[2]/table/tbody/tr/td/div[4] >> [type='
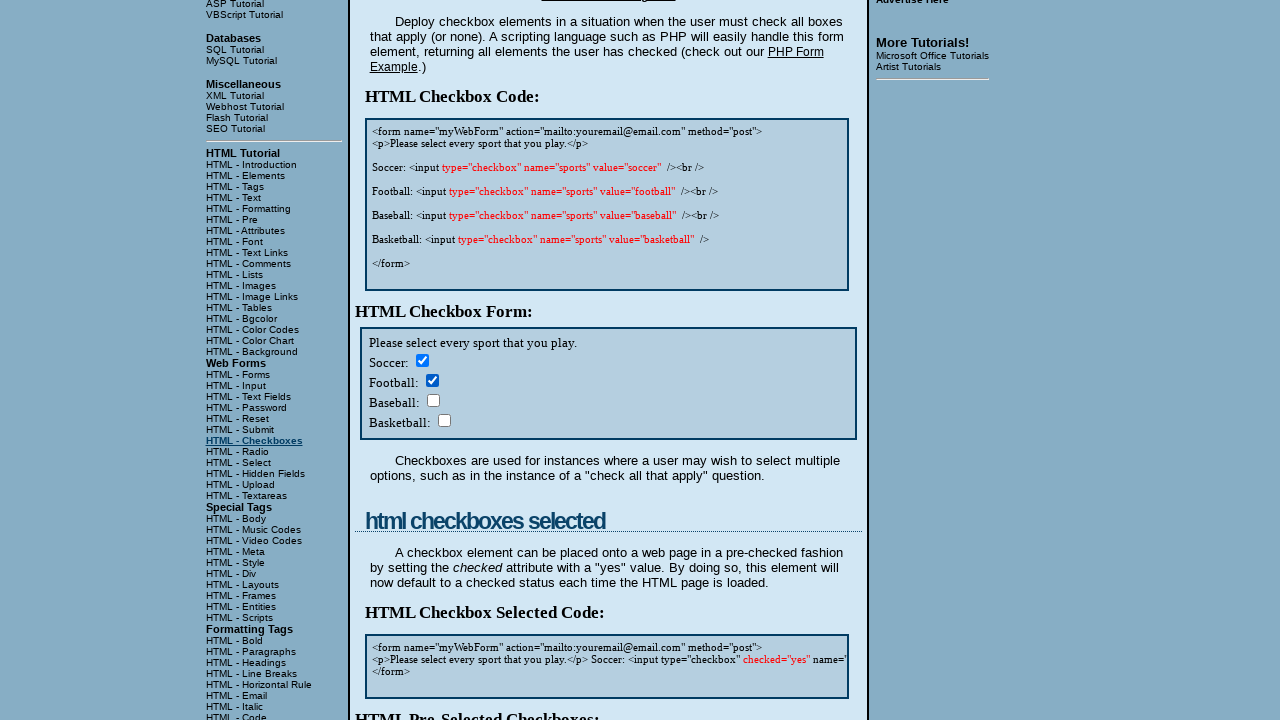

Clicked checkbox 3 of 4 at (433, 400) on xpath=//html/body/table[3]/tbody/tr[1]/td[2]/table/tbody/tr/td/div[4] >> [type='
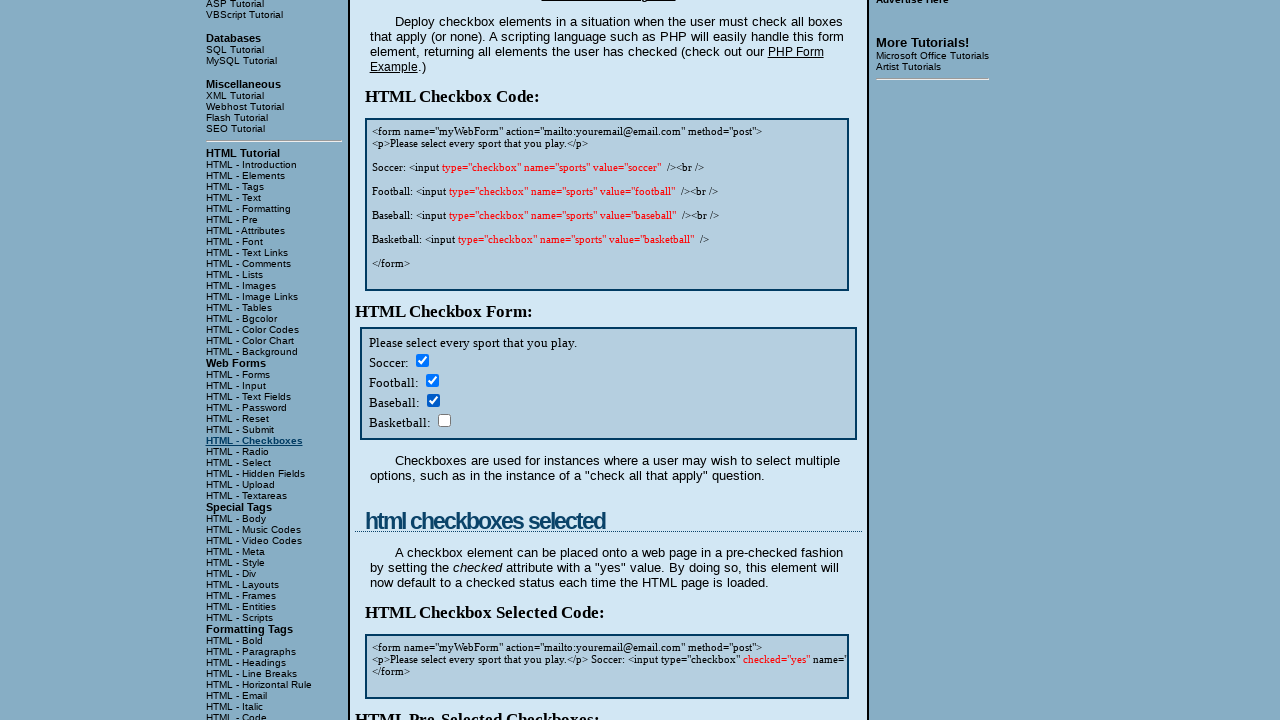

Clicked checkbox 4 of 4 at (444, 420) on xpath=//html/body/table[3]/tbody/tr[1]/td[2]/table/tbody/tr/td/div[4] >> [type='
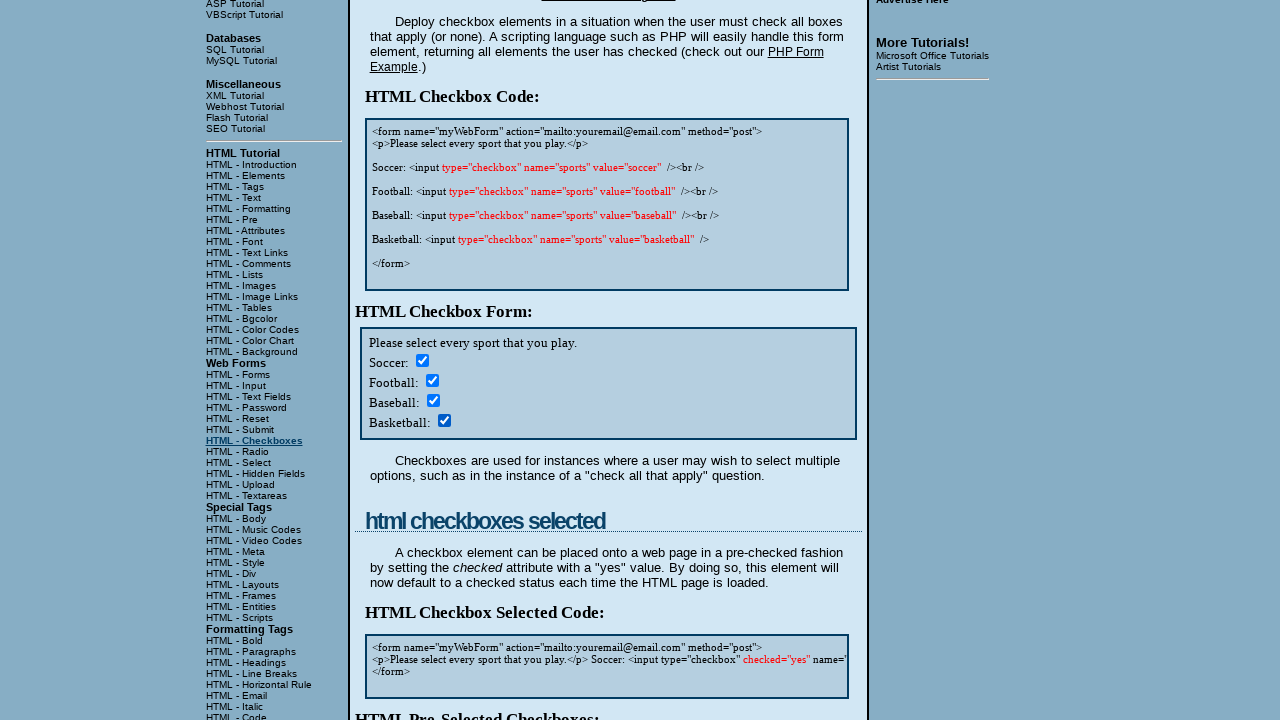

Waited 2 seconds to observe the results of checkbox interactions
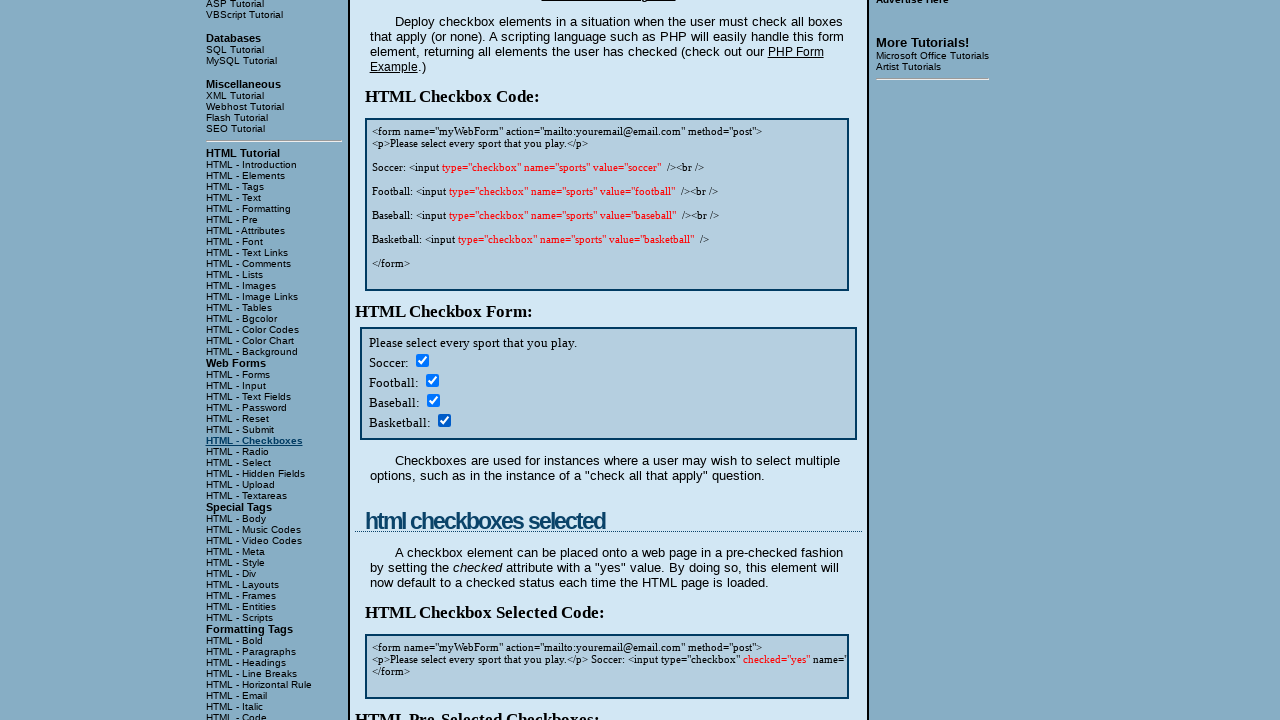

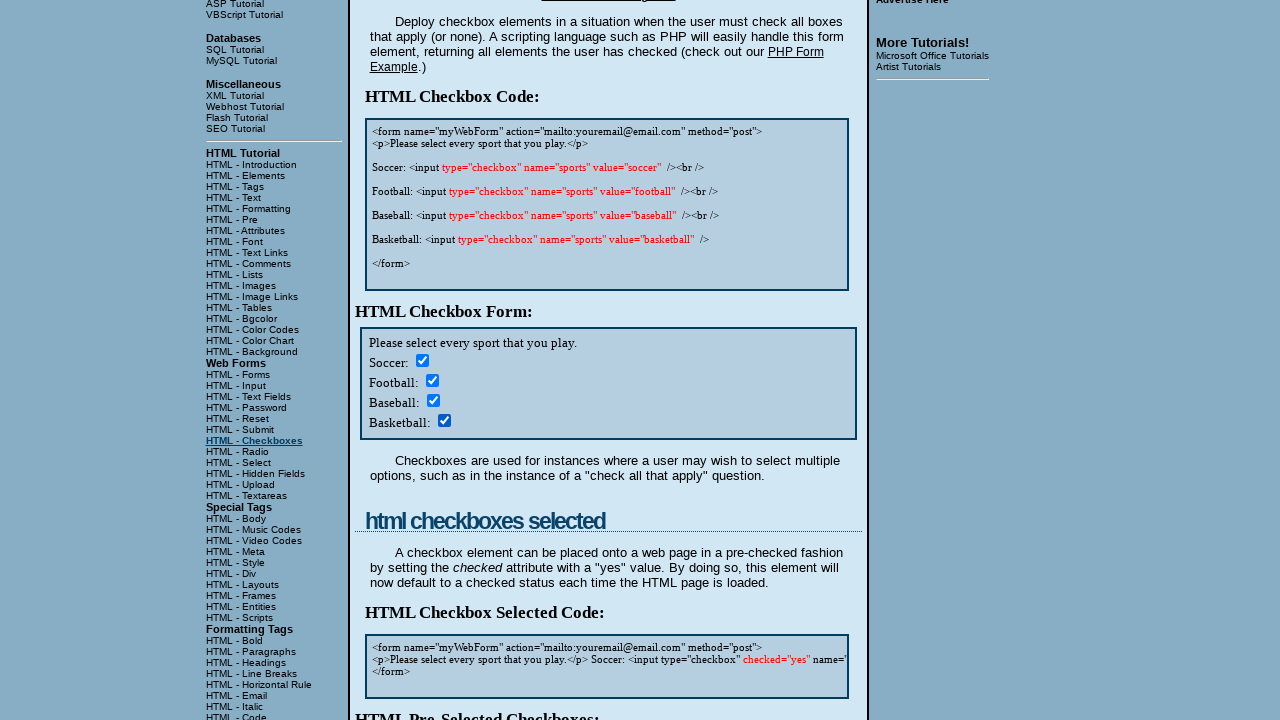